Tests the checkout flow by adding an item to cart, navigating to checkout, filling shipping information, and confirming the order

Starting URL: https://danube-webshop.herokuapp.com/

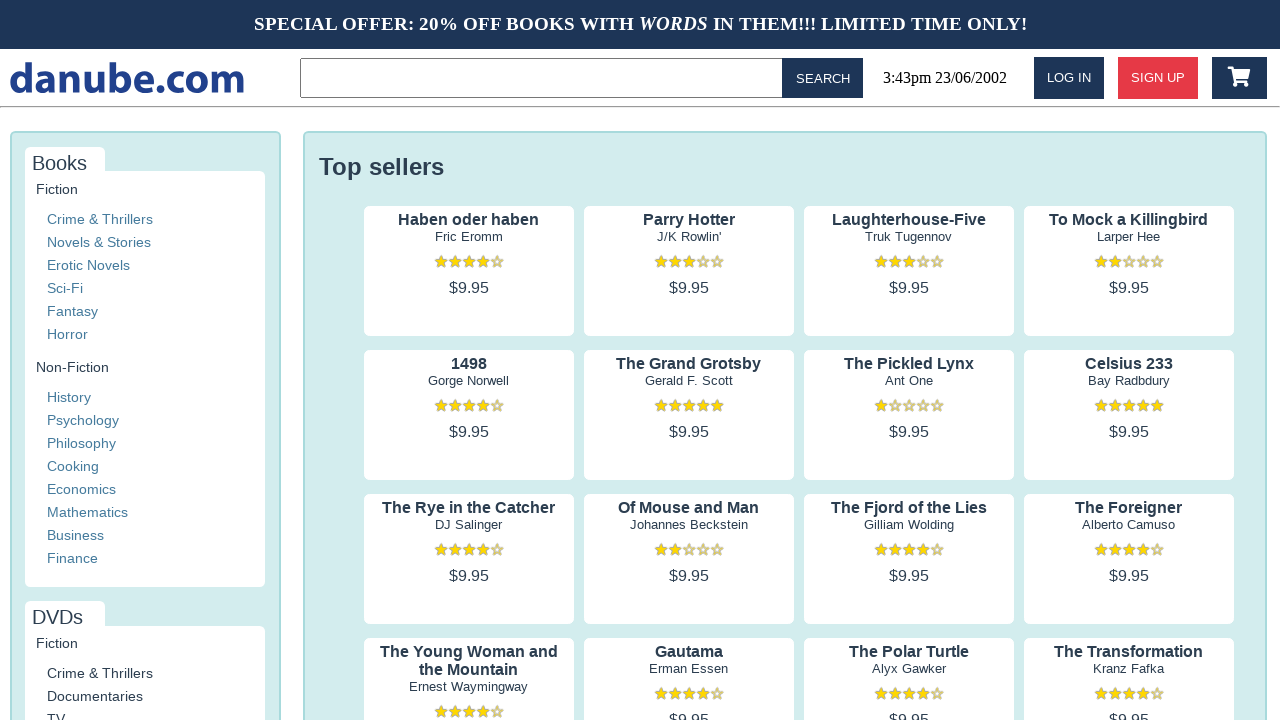

Clicked on the first product to view details at (469, 237) on .preview:nth-child(1) > .preview-author
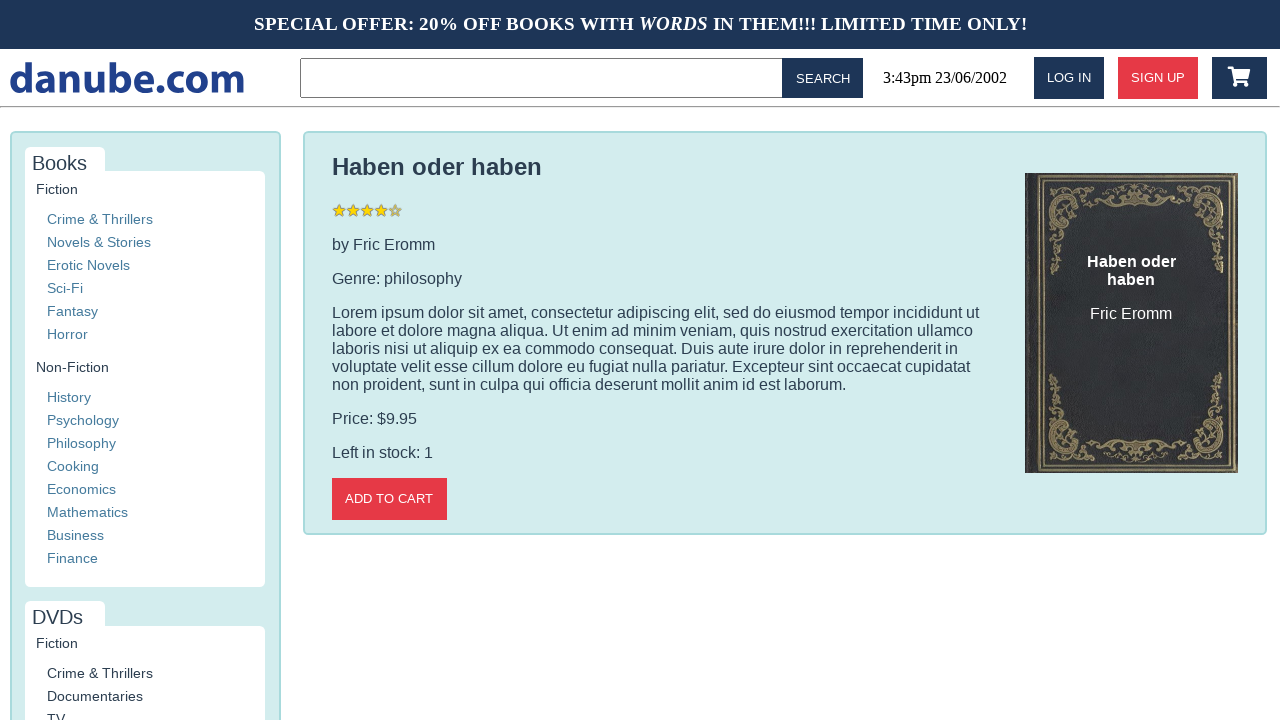

Added item to cart at (389, 499) on .detail-wrapper > .call-to-action
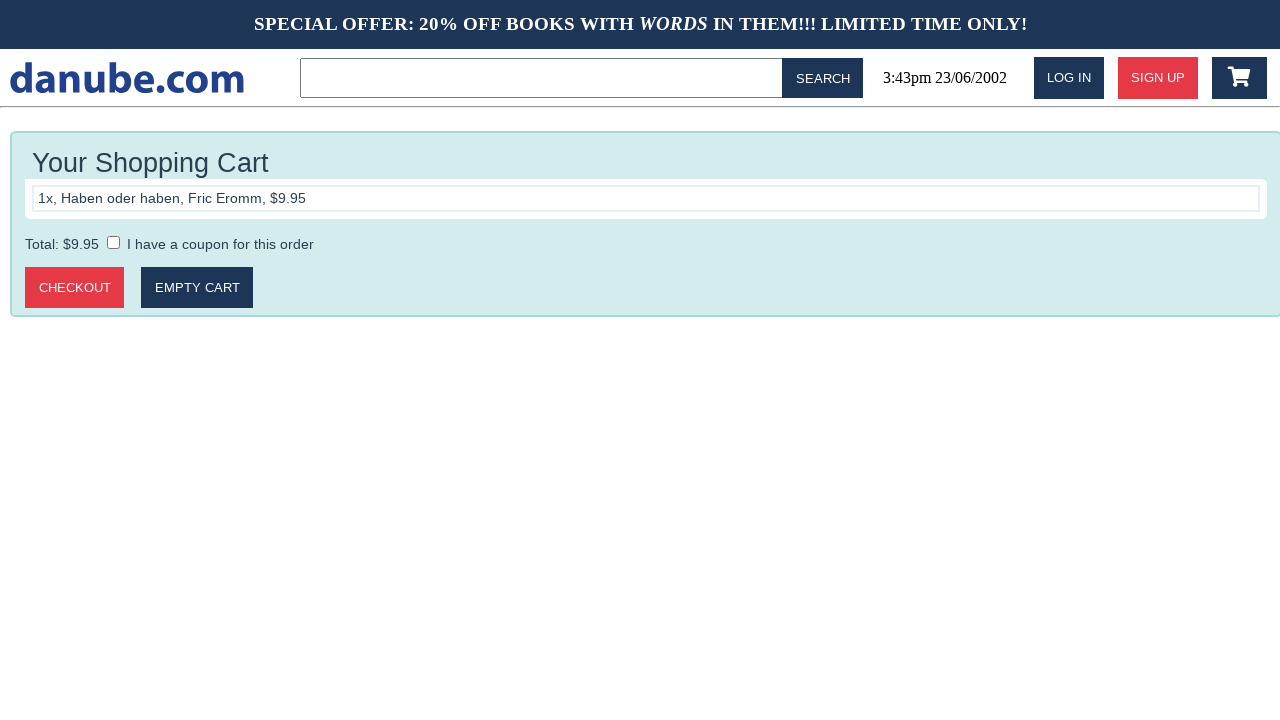

Clicked logo to return to home at (127, 78) on #logo
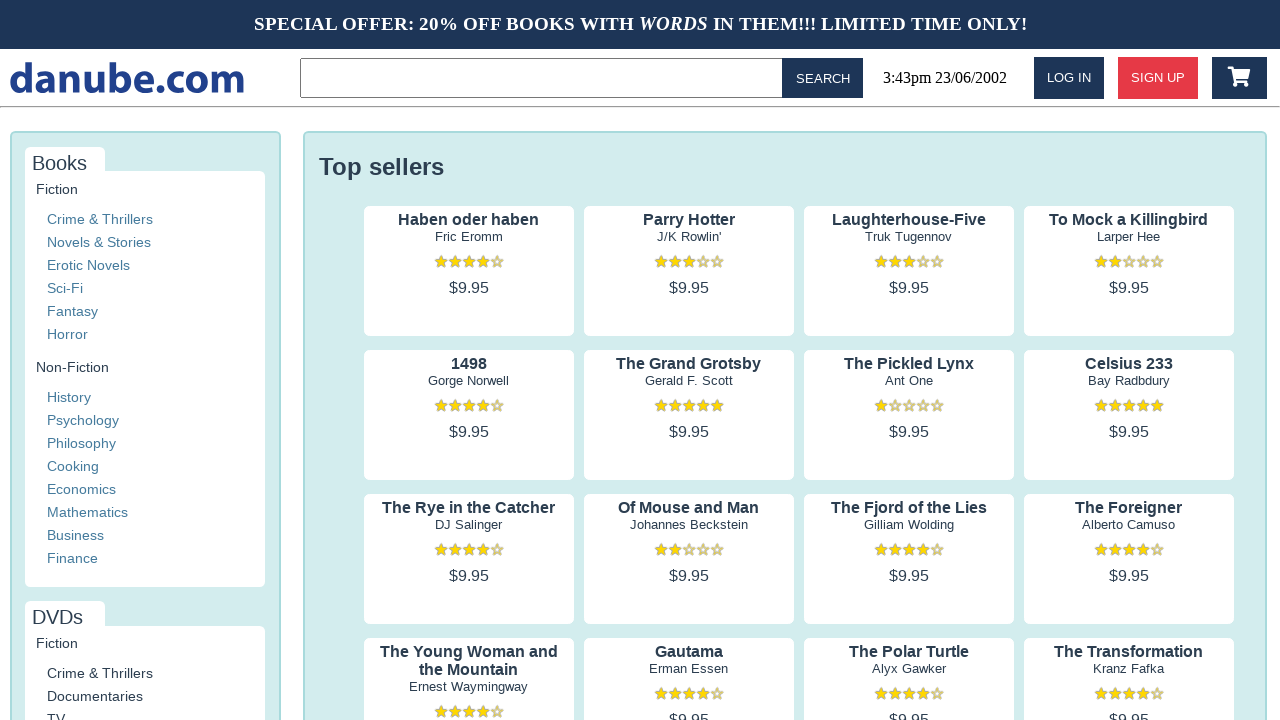

Navigation completed and page reached networkidle state
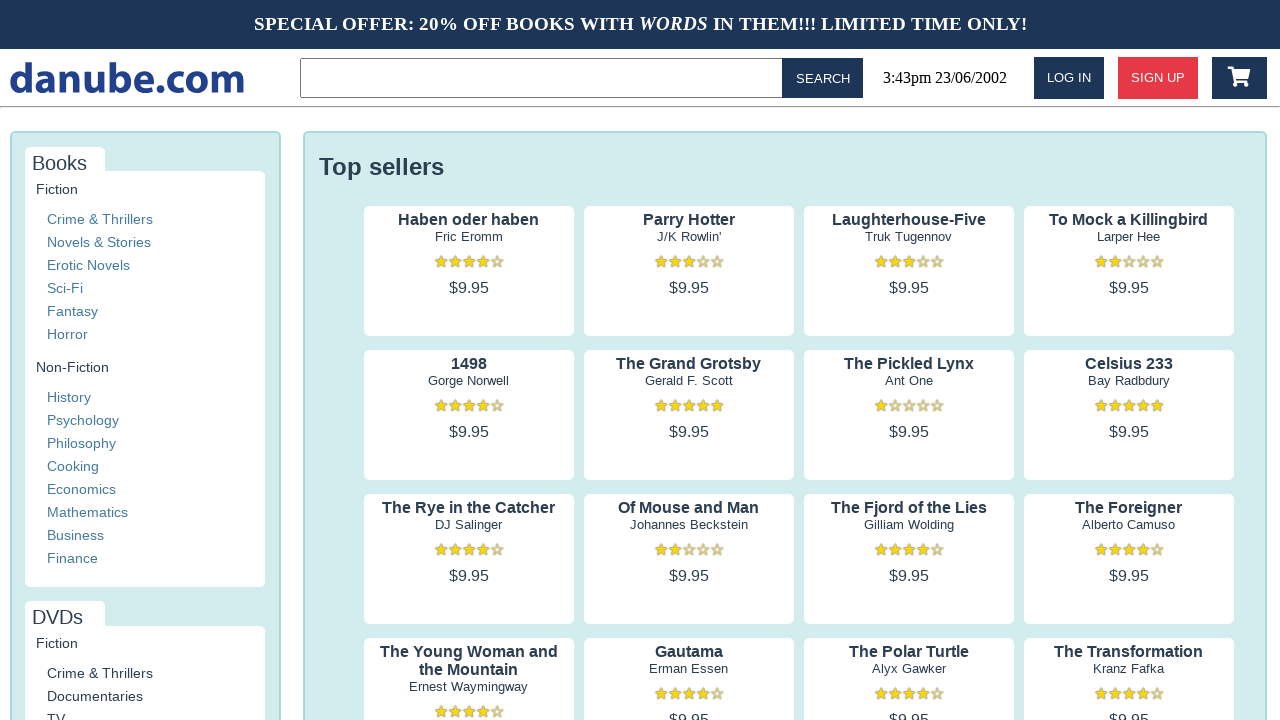

Navigated to cart at (1239, 78) on #cart
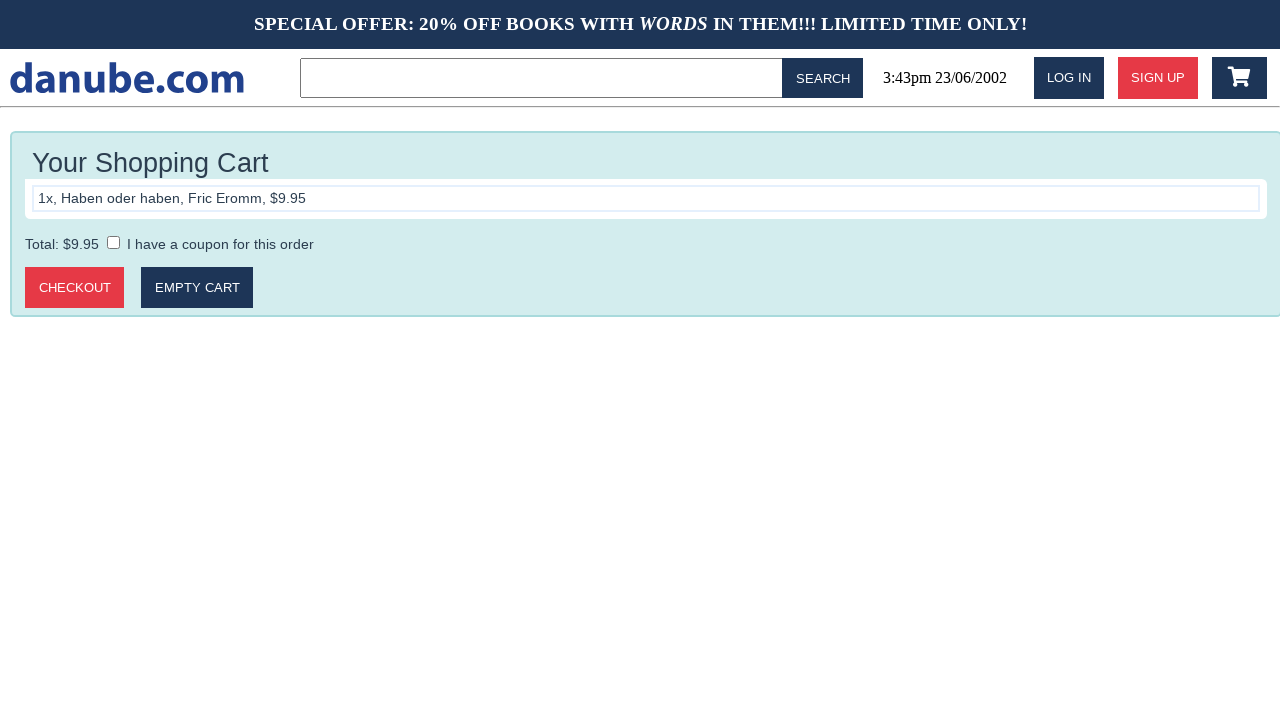

Proceeded to checkout at (75, 288) on .cart > .call-to-action
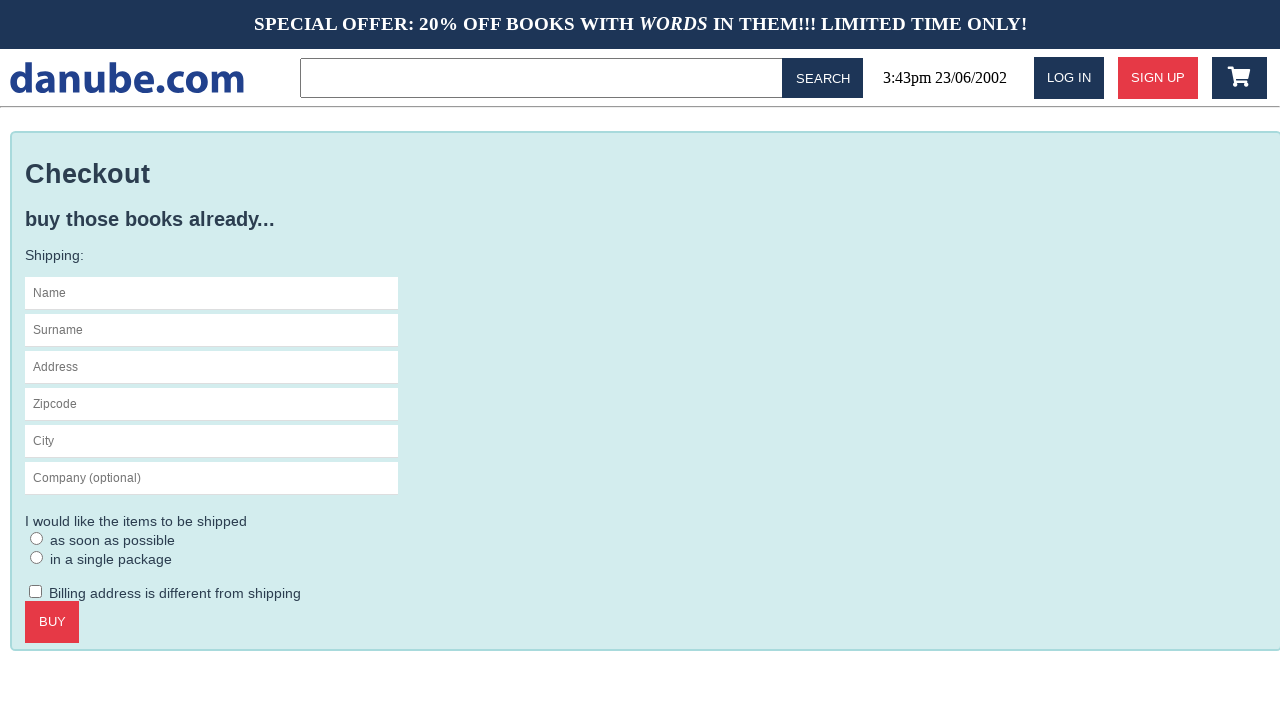

Filled shipping name with 'Max' on #s-name
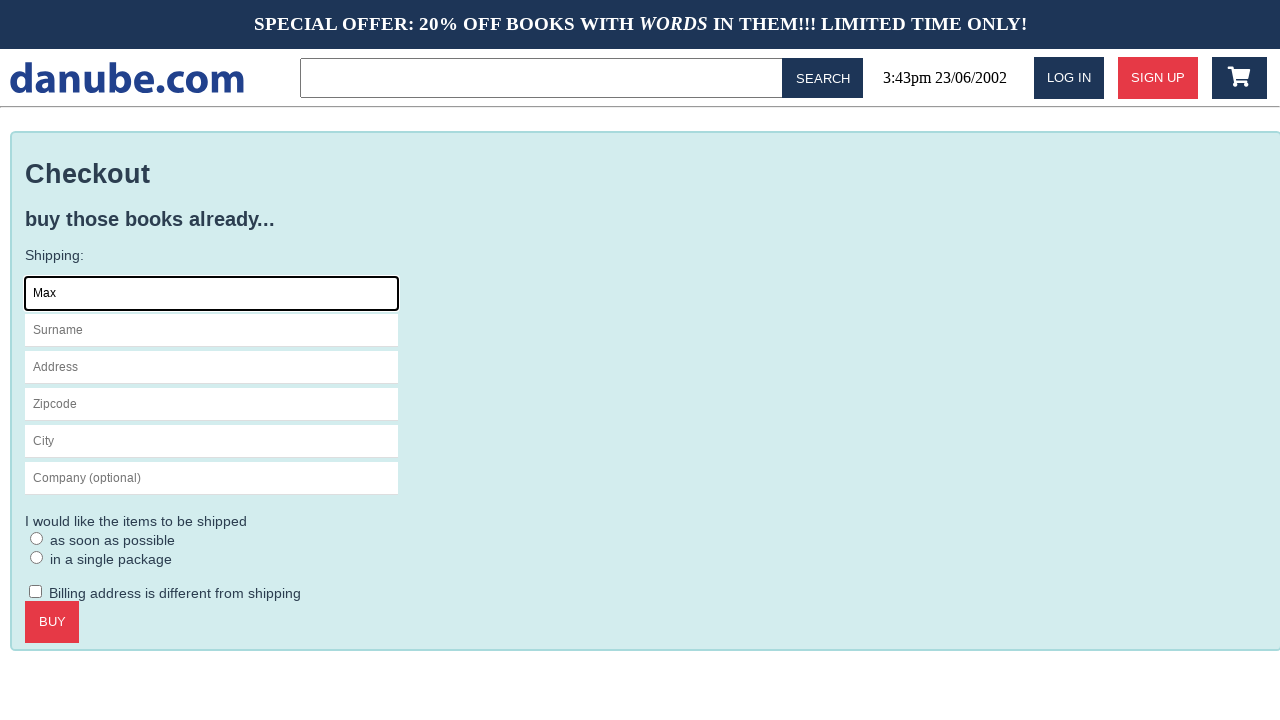

Filled shipping surname with 'Mustermann' on #s-surname
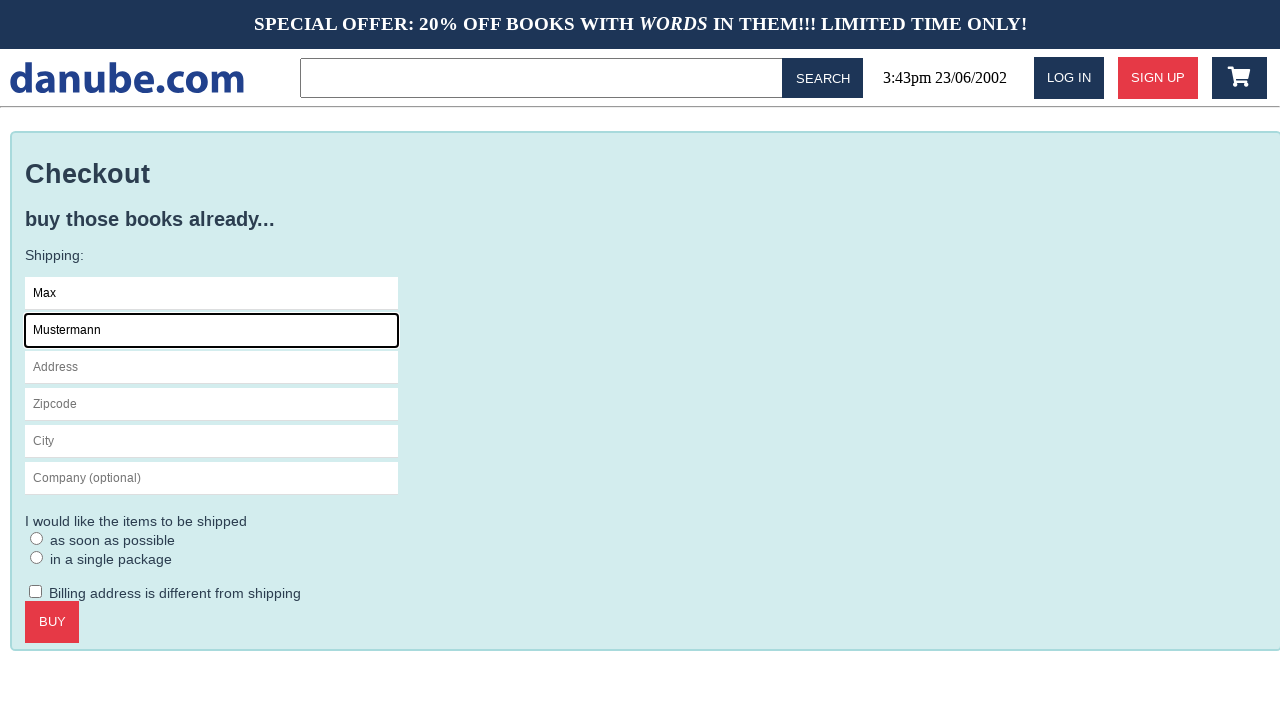

Filled shipping address with 'Charlottenstr. 57' on #s-address
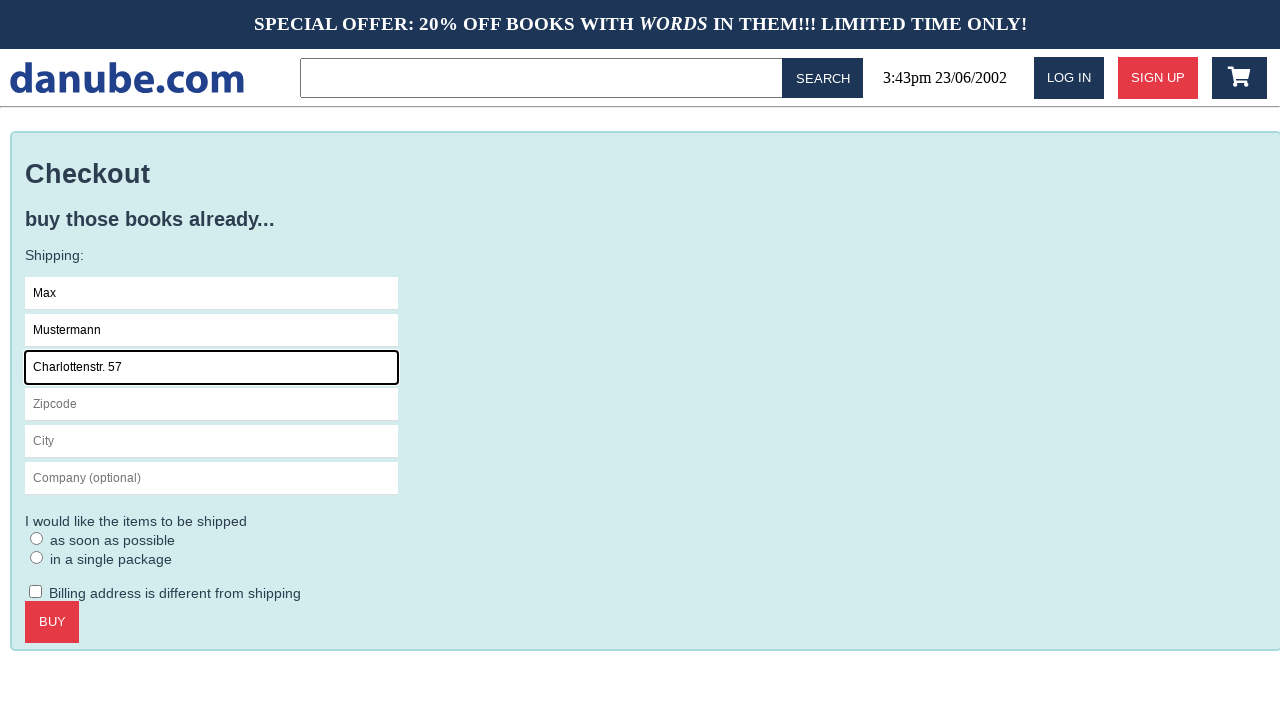

Filled shipping zipcode with '10117' on #s-zipcode
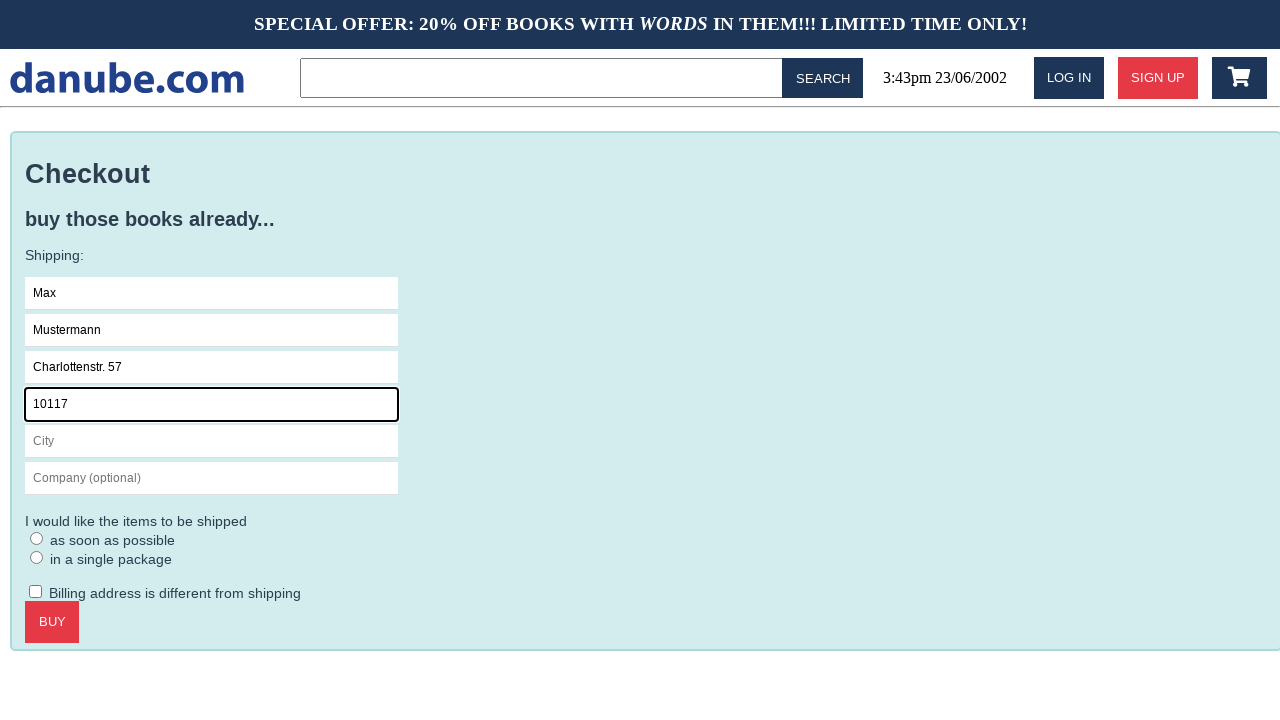

Filled shipping city with 'Berlin' on #s-city
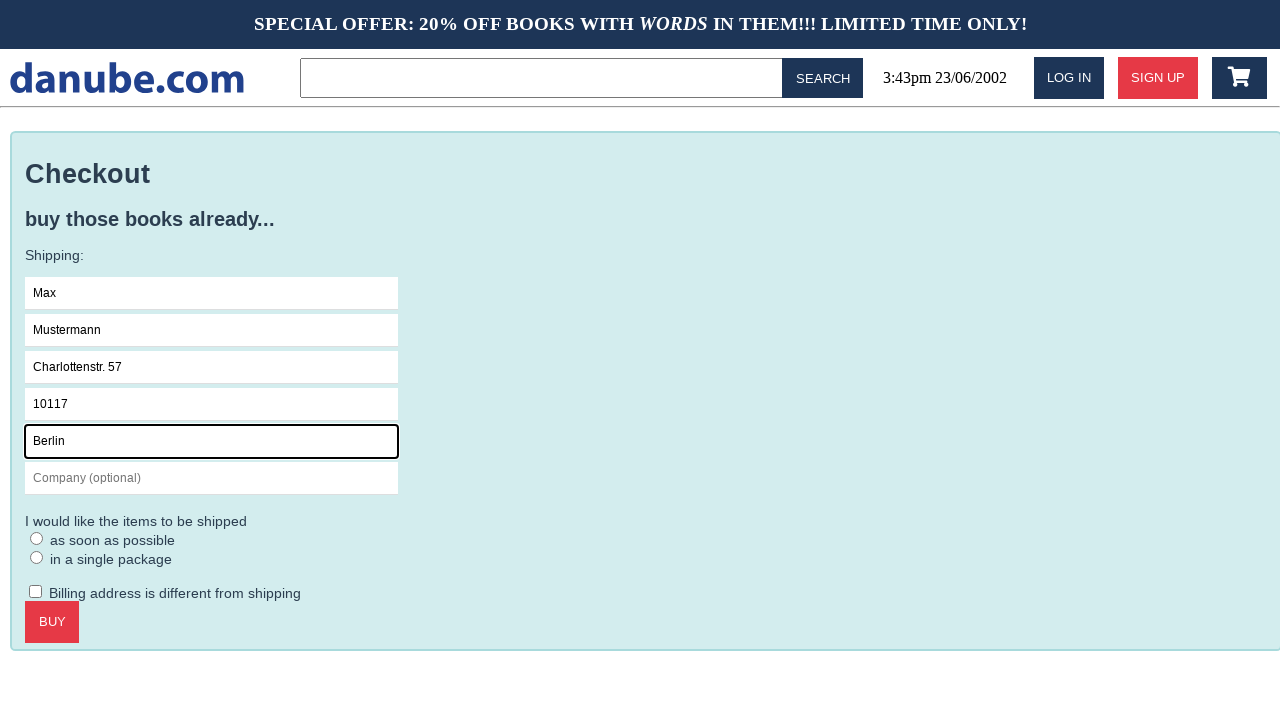

Filled shipping company with 'Firma GmbH' on #s-company
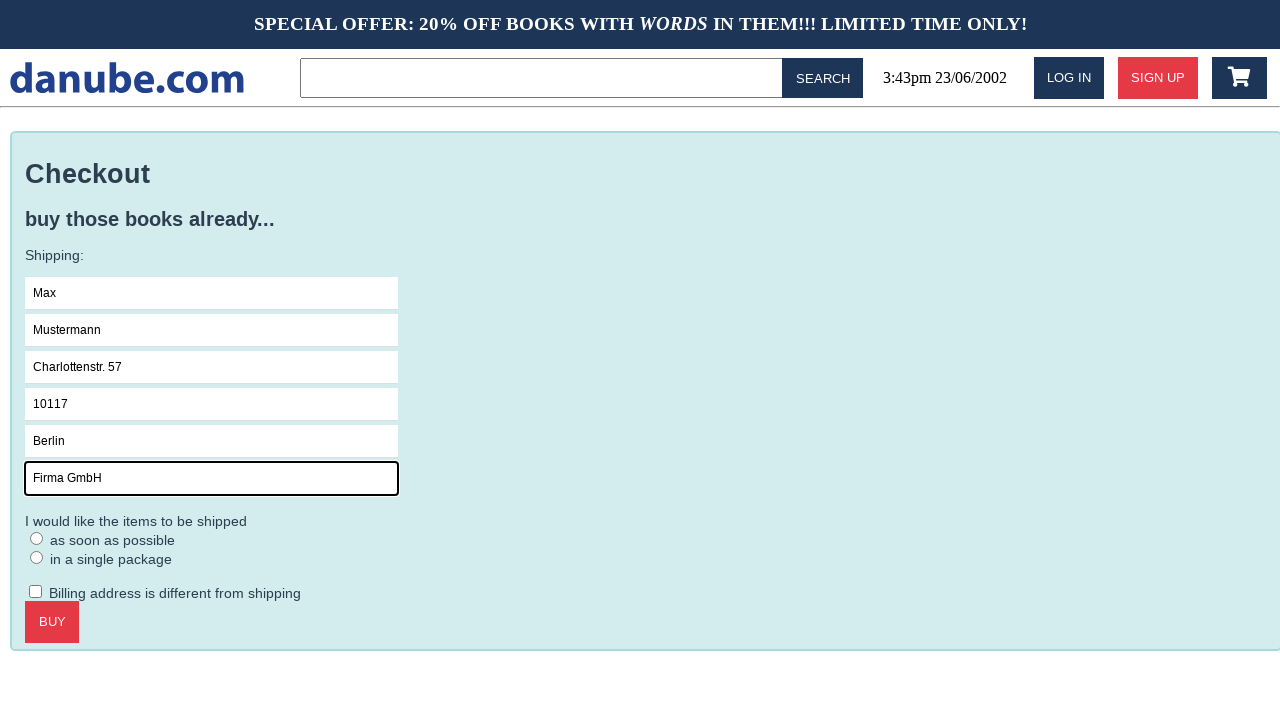

Clicked on the checkout form area at (646, 439) on .checkout > form
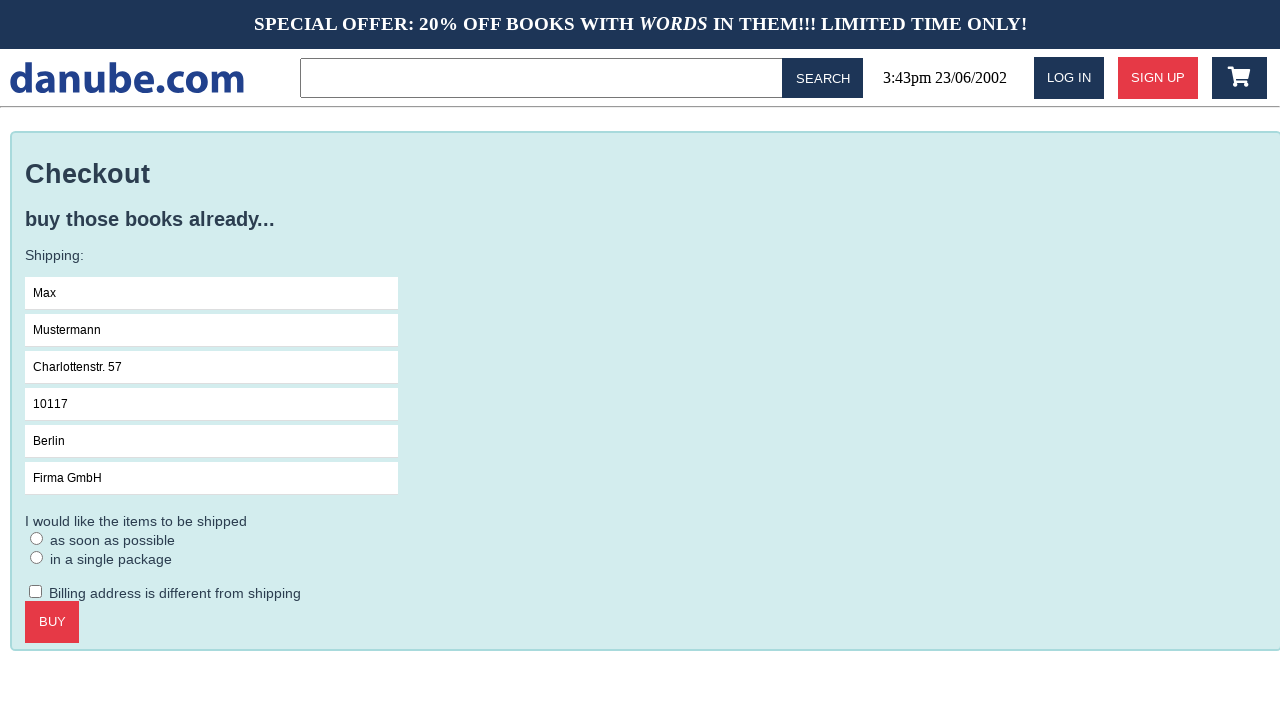

Selected ASAP delivery option at (37, 538) on #asap
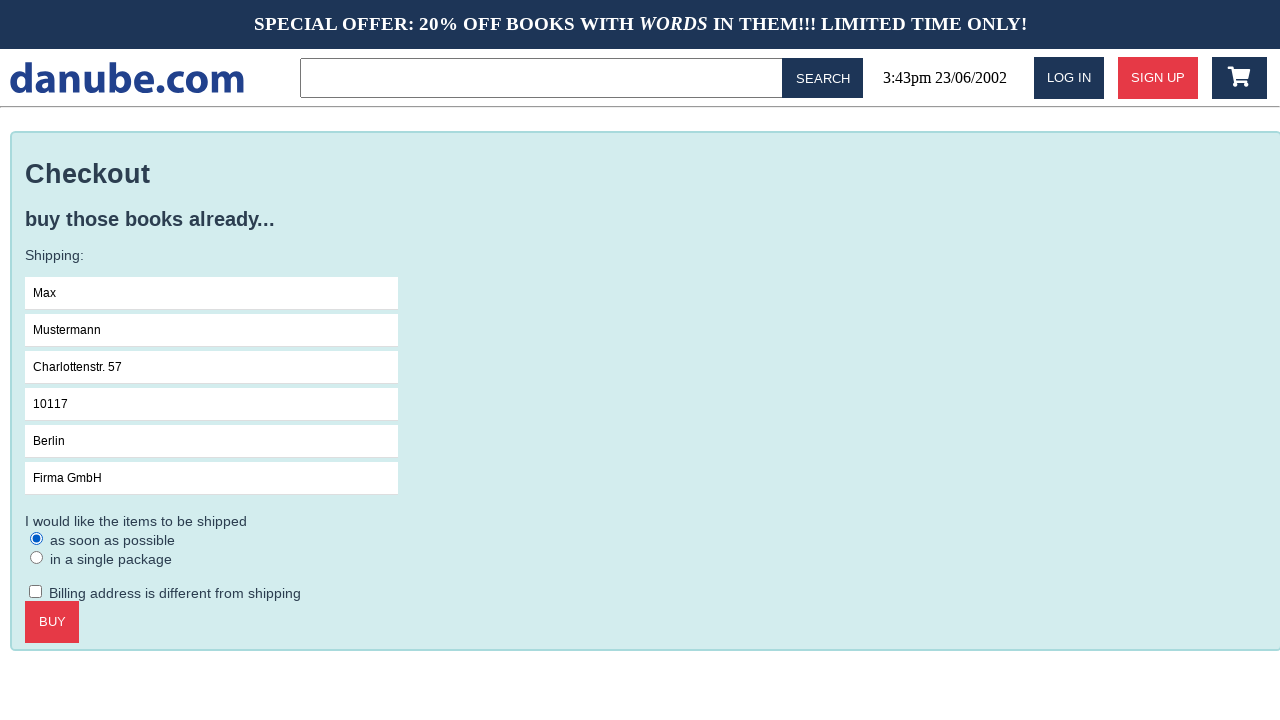

Confirmed checkout at (52, 622) on .checkout > .call-to-action
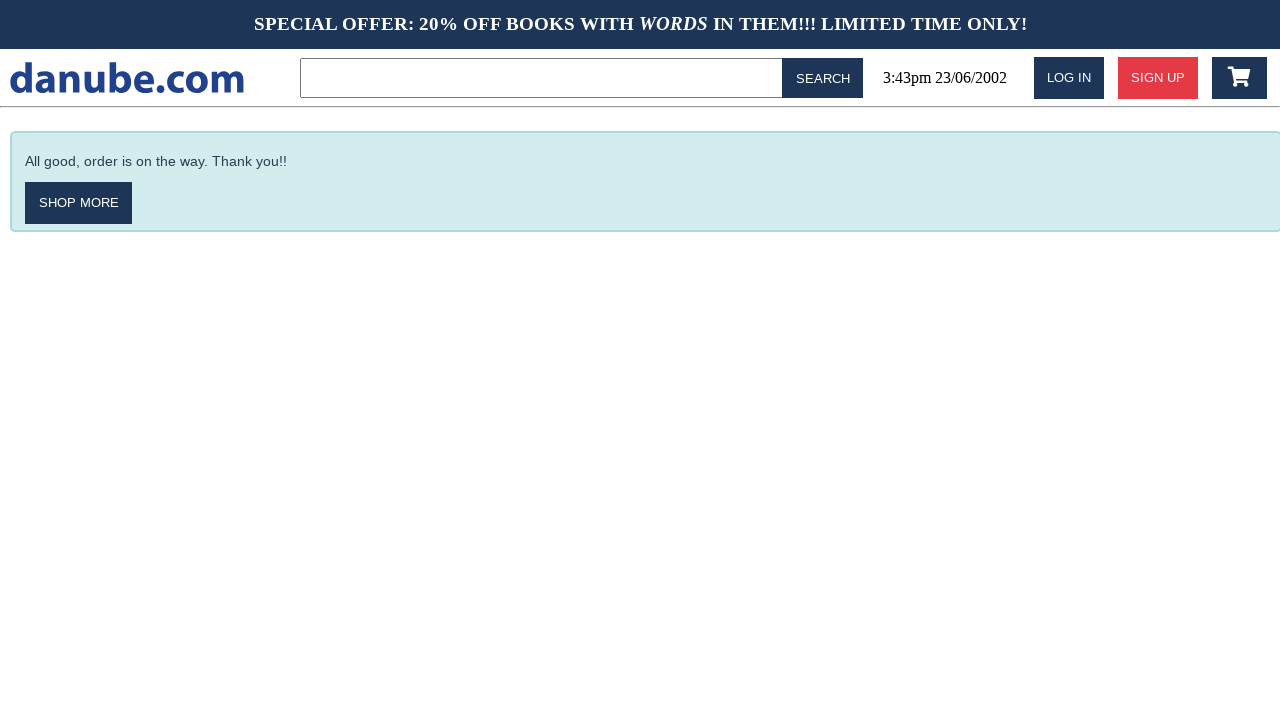

Order confirmation message appeared
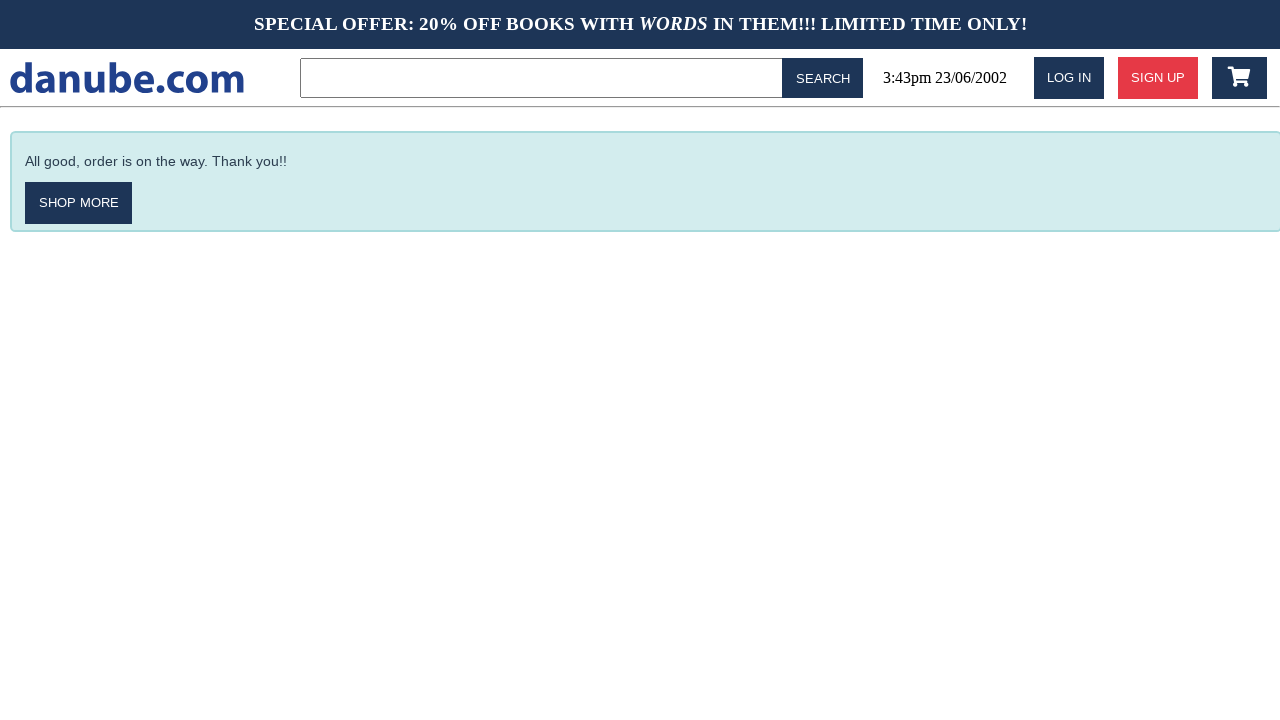

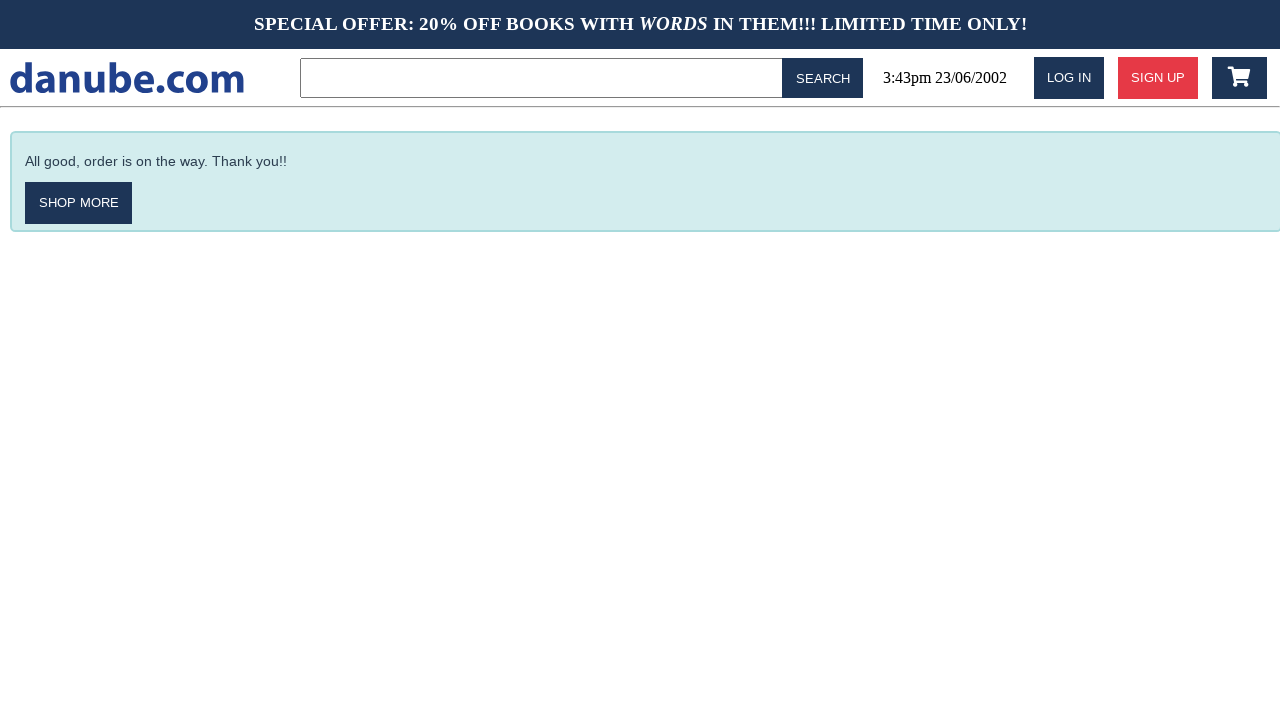